Tests drag and drop functionality by dragging an element from one location and dropping it to another location

Starting URL: https://crossbrowsertesting.github.io/drag-and-drop.html

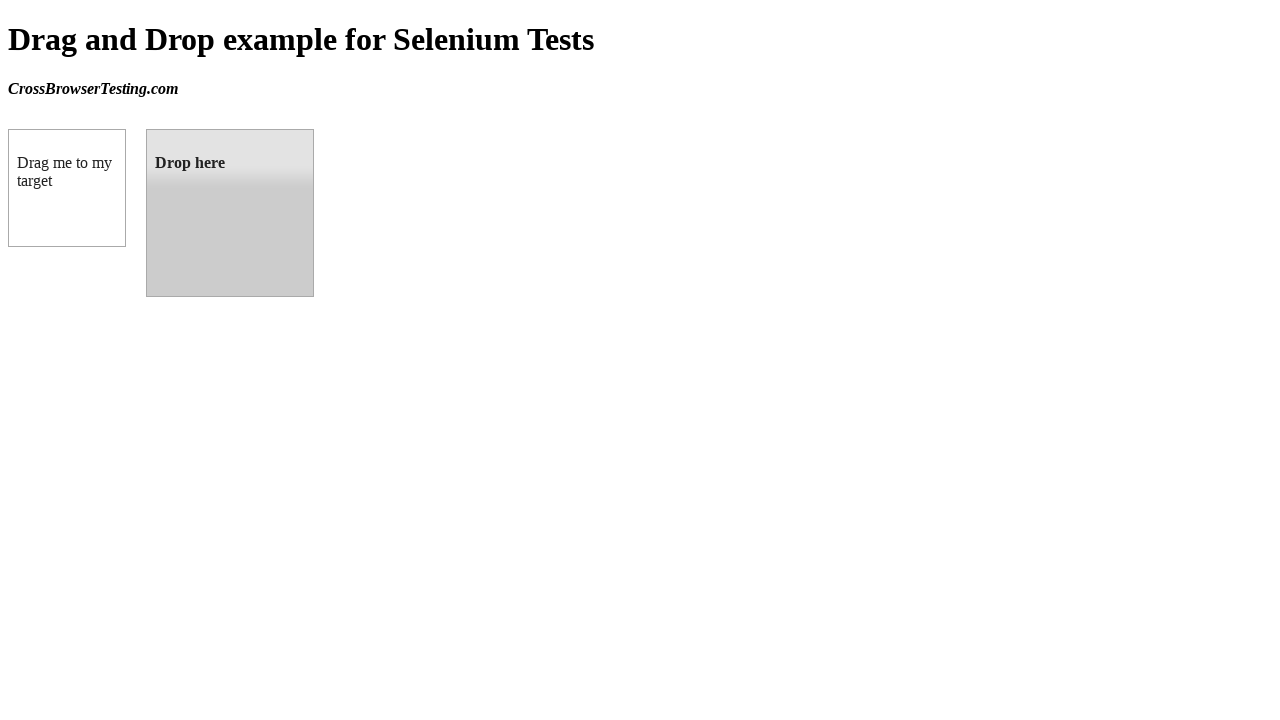

Waited for draggable element to be present
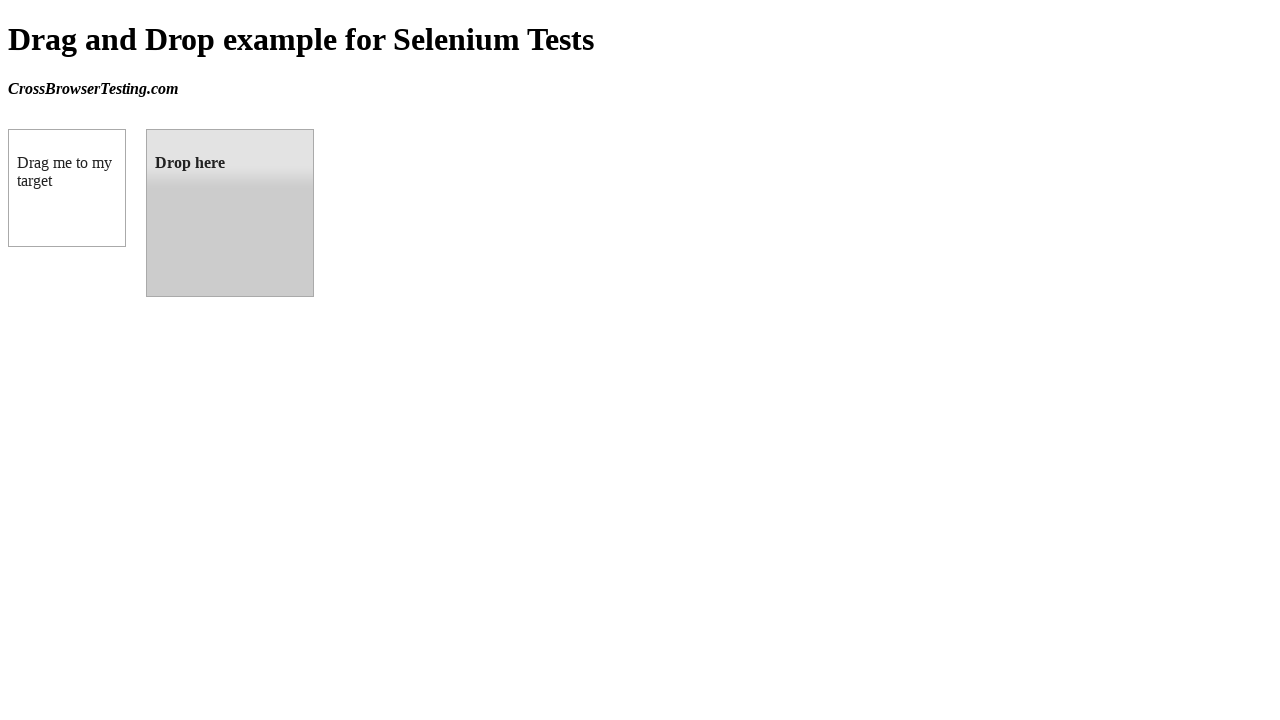

Located the draggable element
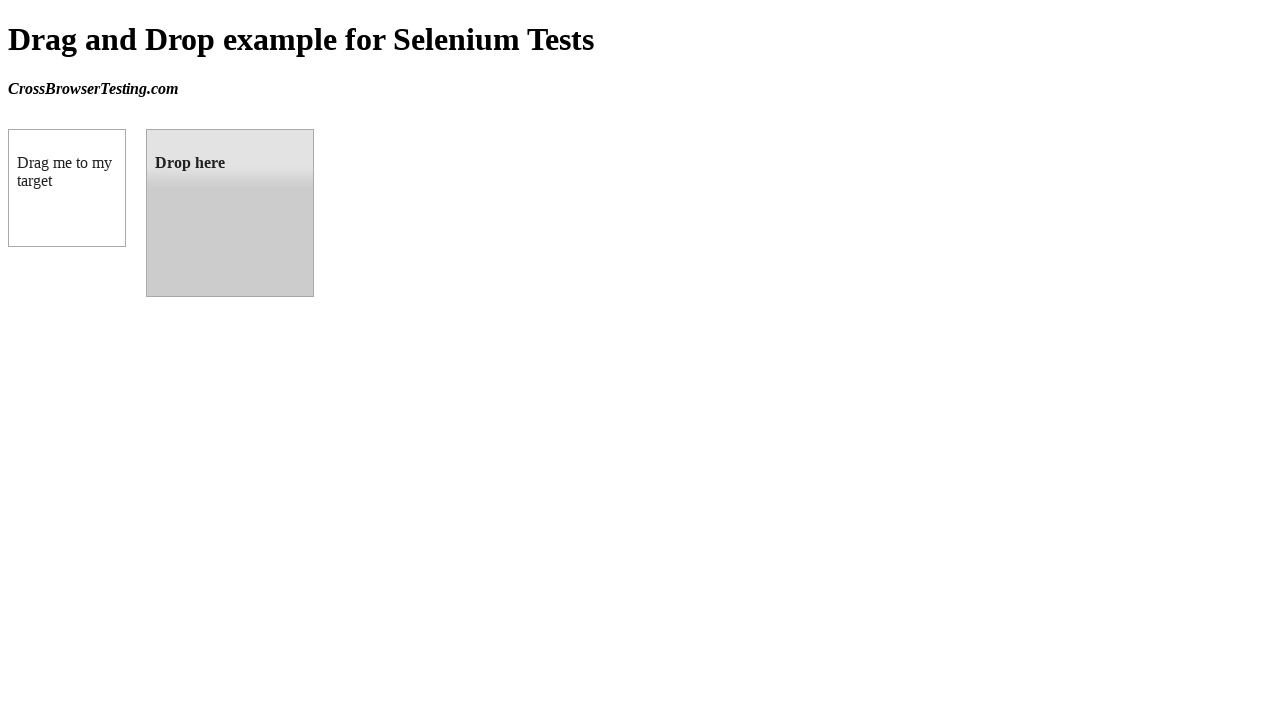

Located the droppable element
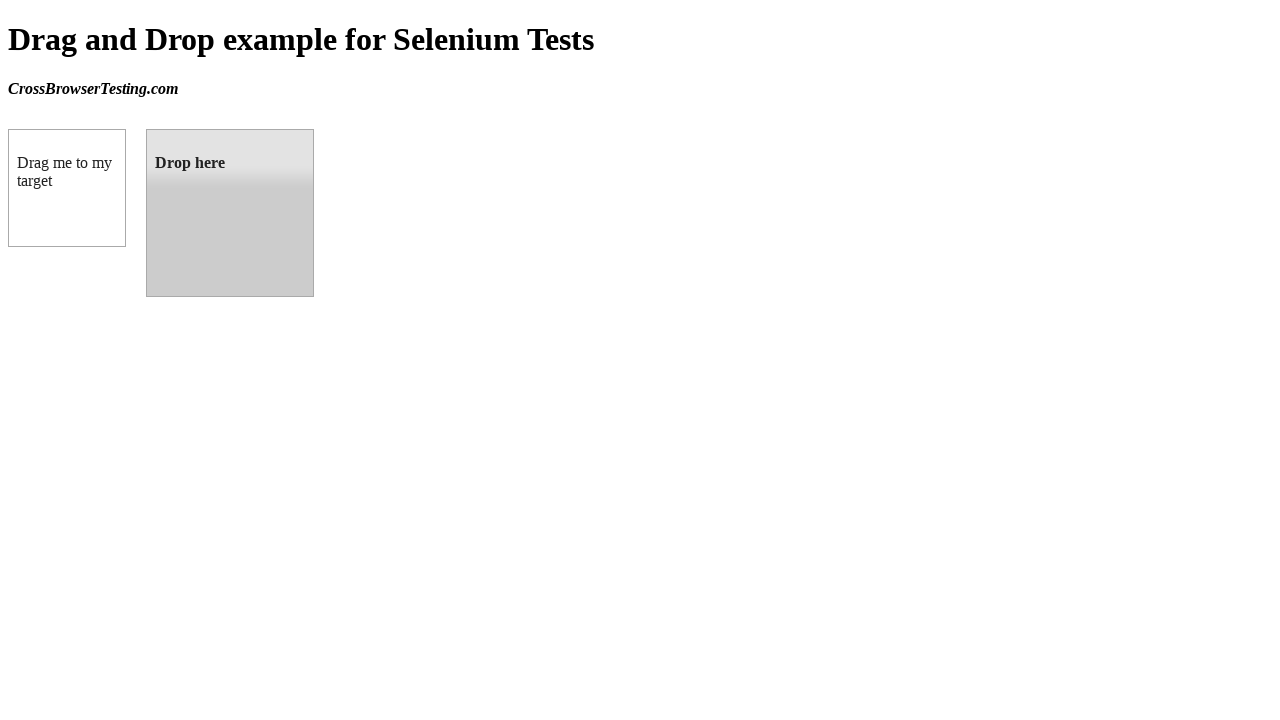

Dragged element from draggable location and dropped it to droppable location at (230, 213)
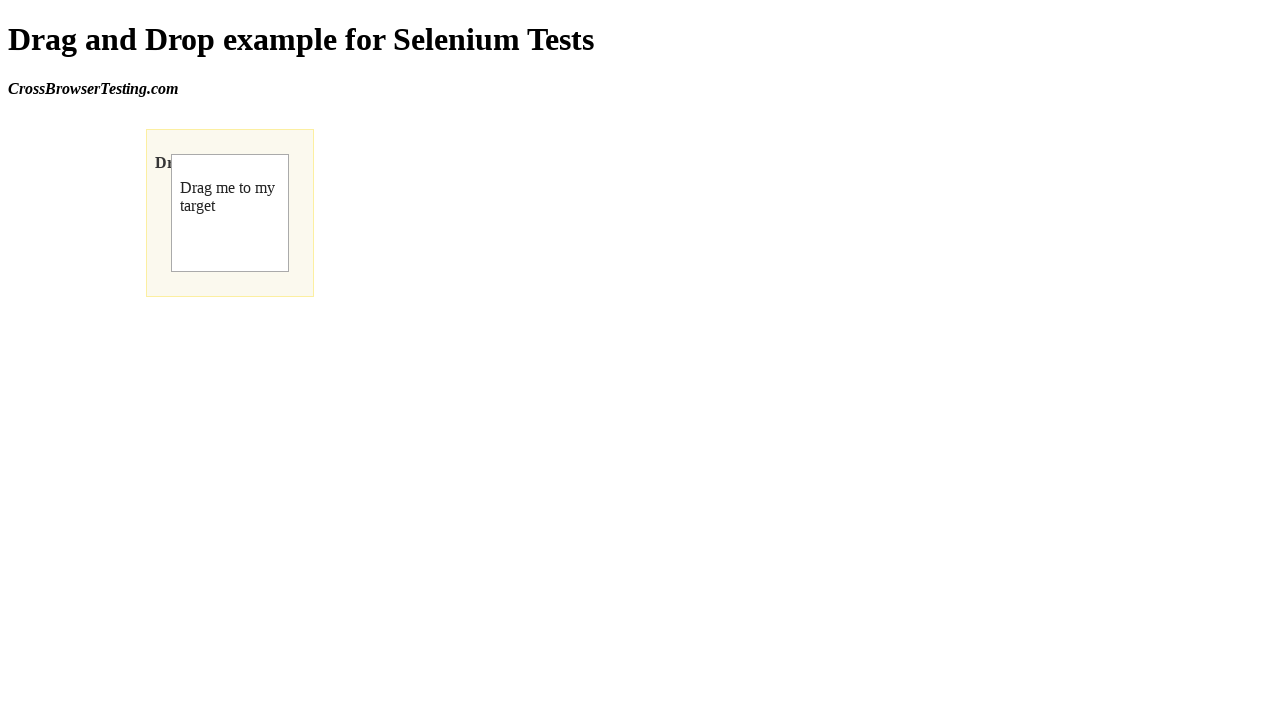

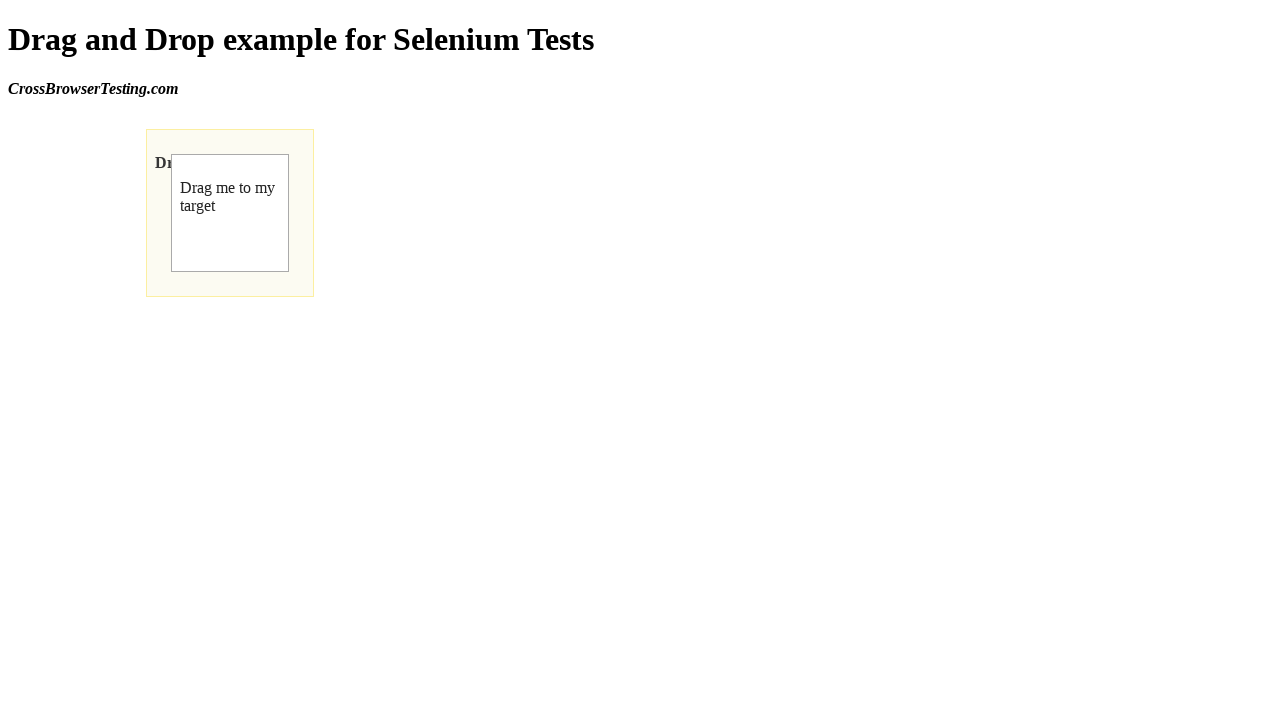